Tests that the sign-in modal can be opened and closed using the exit button

Starting URL: https://www.greencity.cx.ua/#/greenCity

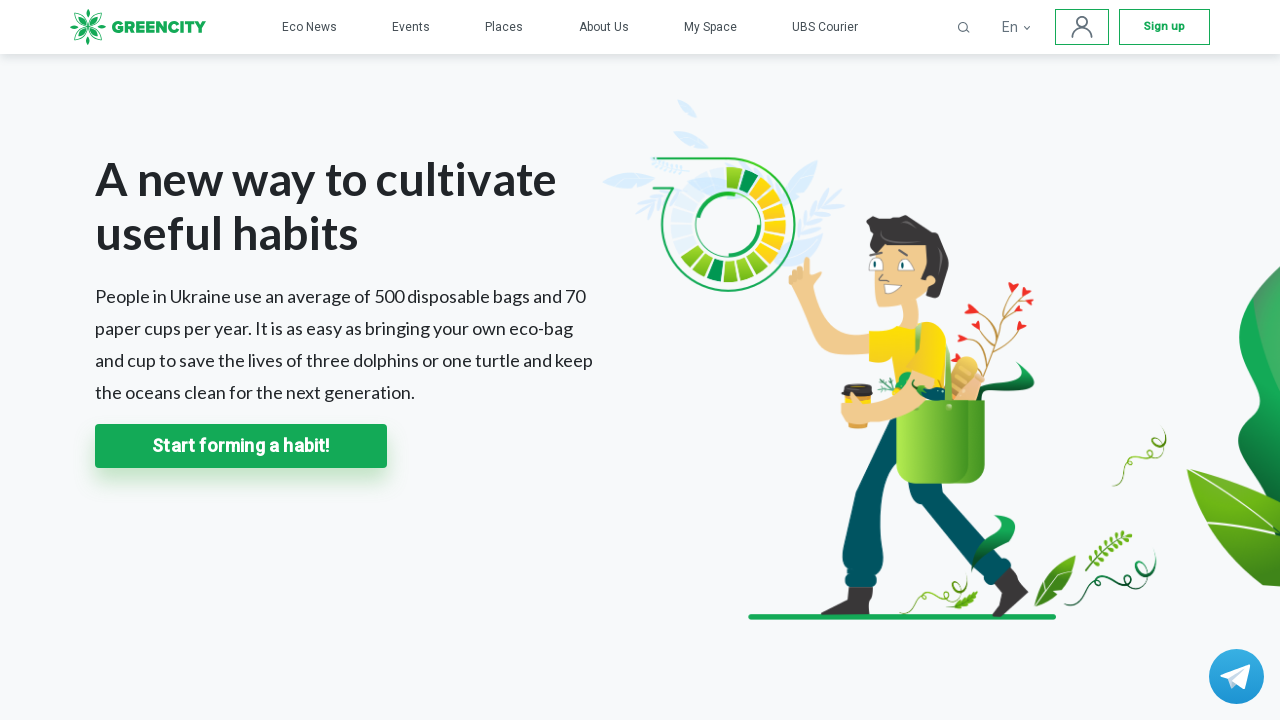

Sign-in button became visible
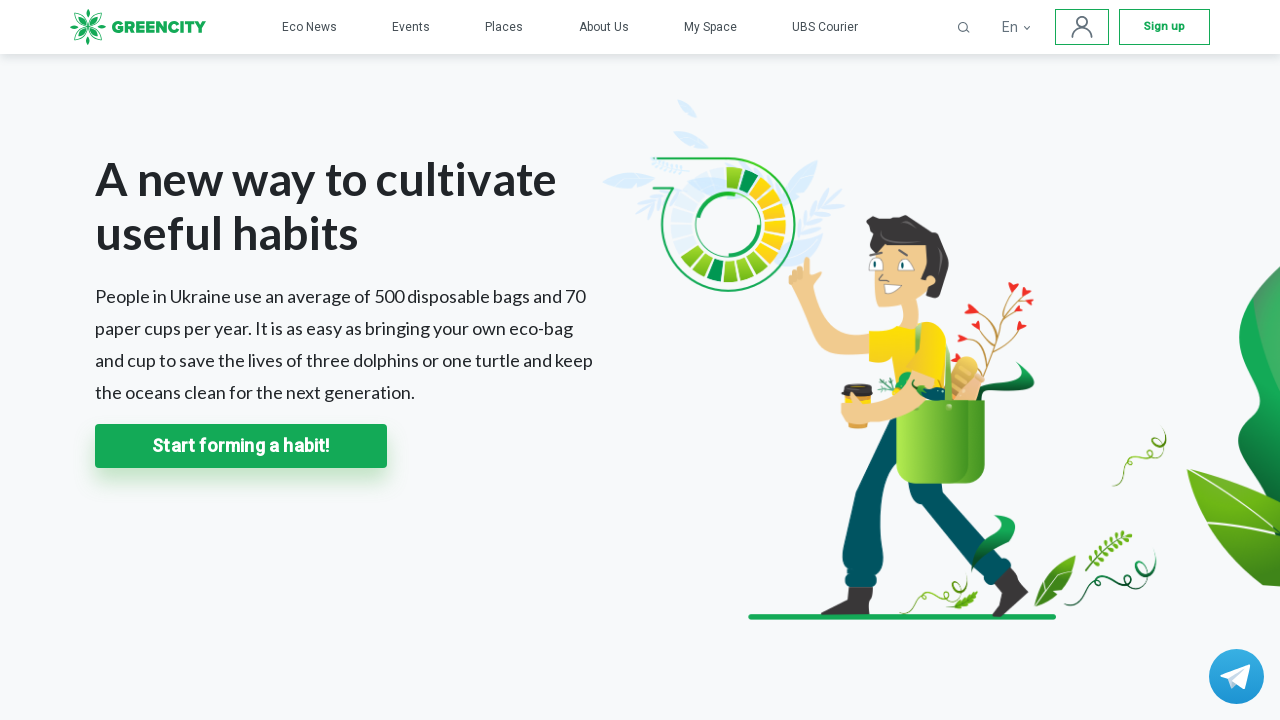

Clicked sign-in button to open modal at (1082, 27) on .ubs-header-sing-in-img
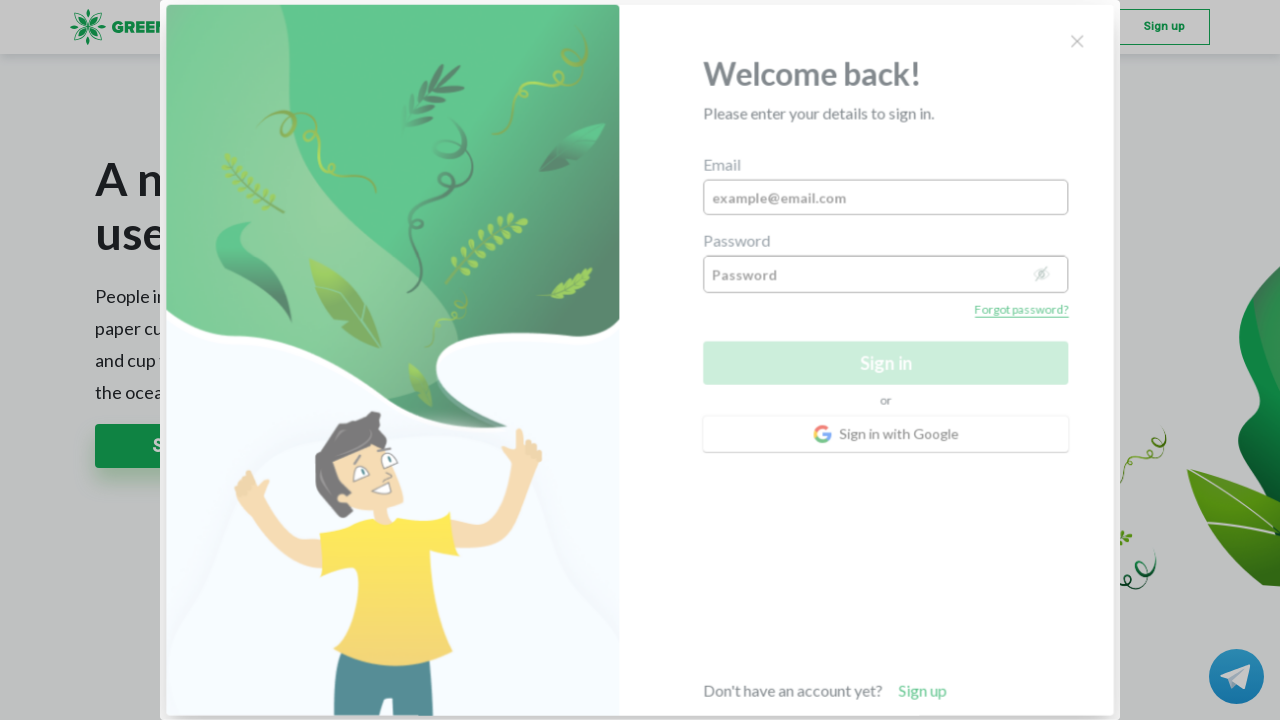

Sign-in modal and exit button became visible
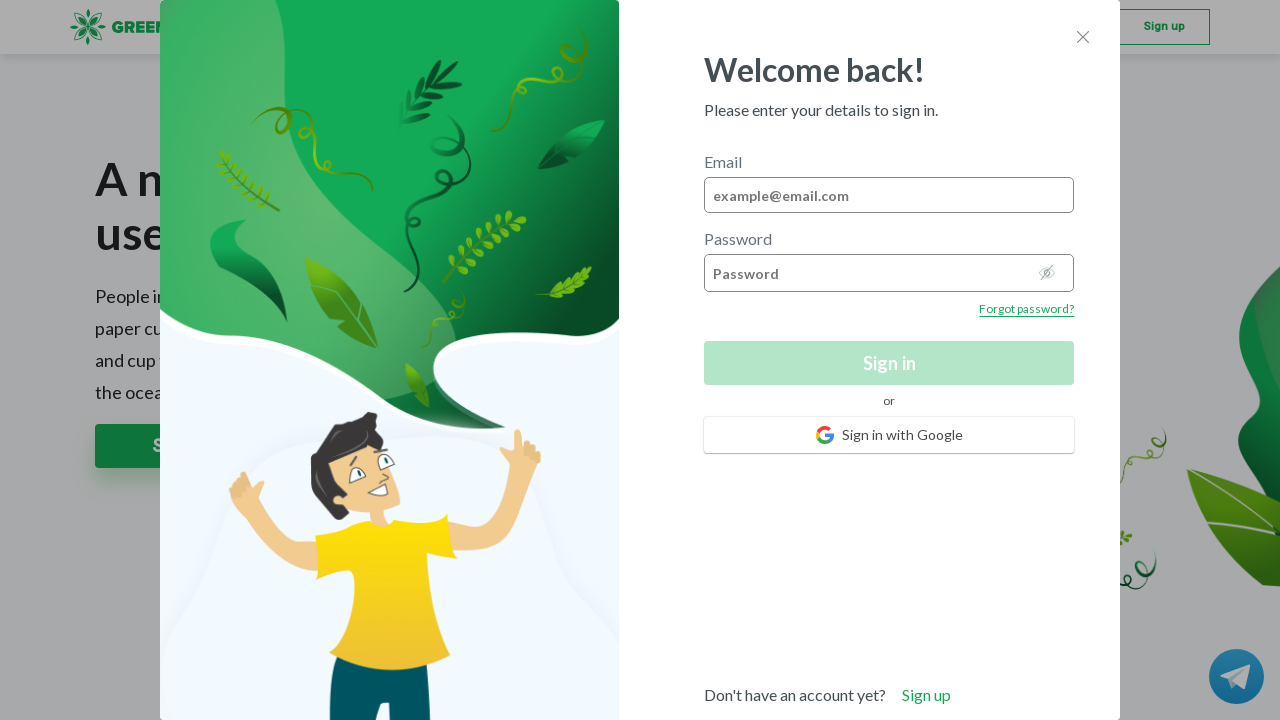

Clicked exit button to close sign-in modal at (1083, 37) on div.right-side>a.close-modal-window>img
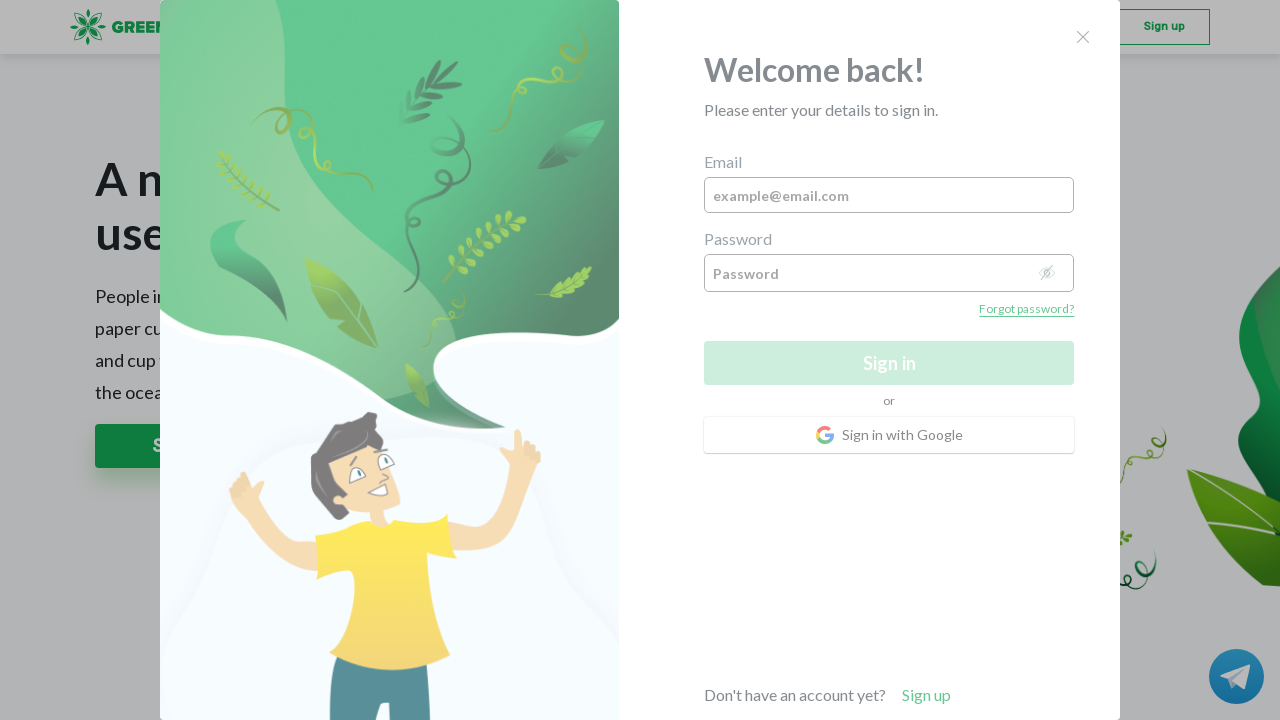

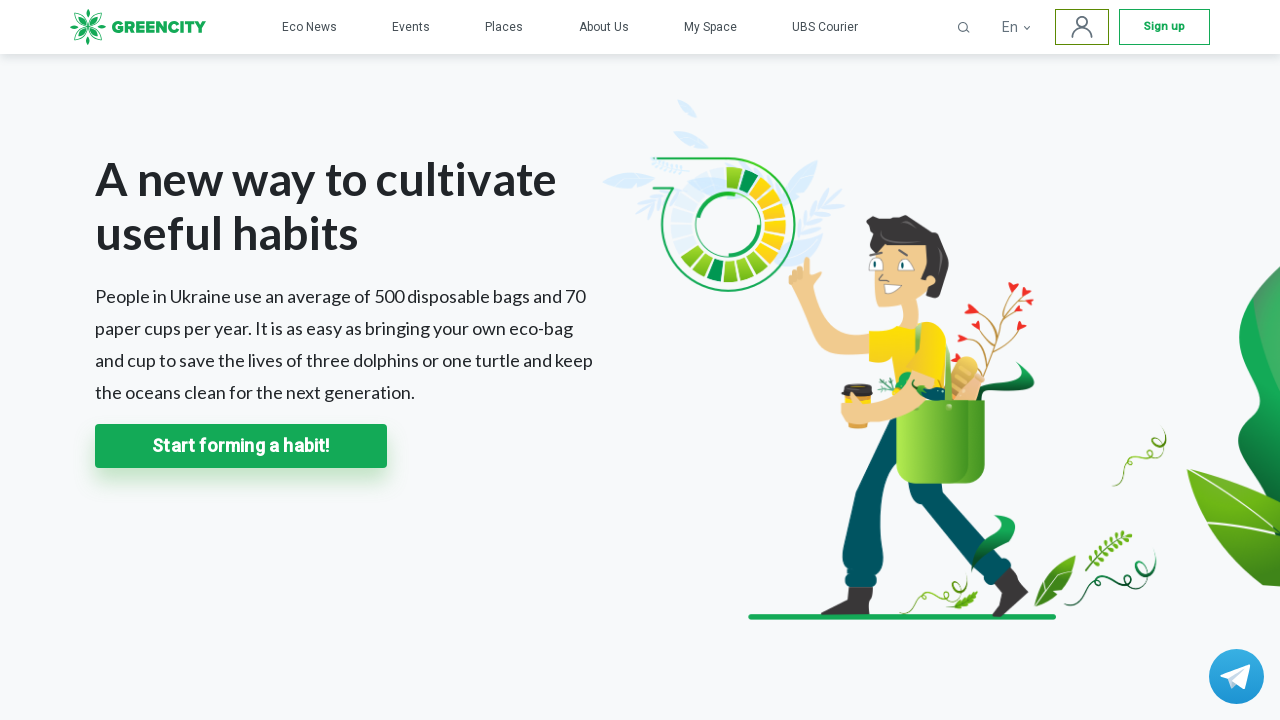